Tests different locator strategies for finding child elements on the Alert page, clicking the alert button multiple times using various selector methods

Starting URL: http://uitestingplayground.com

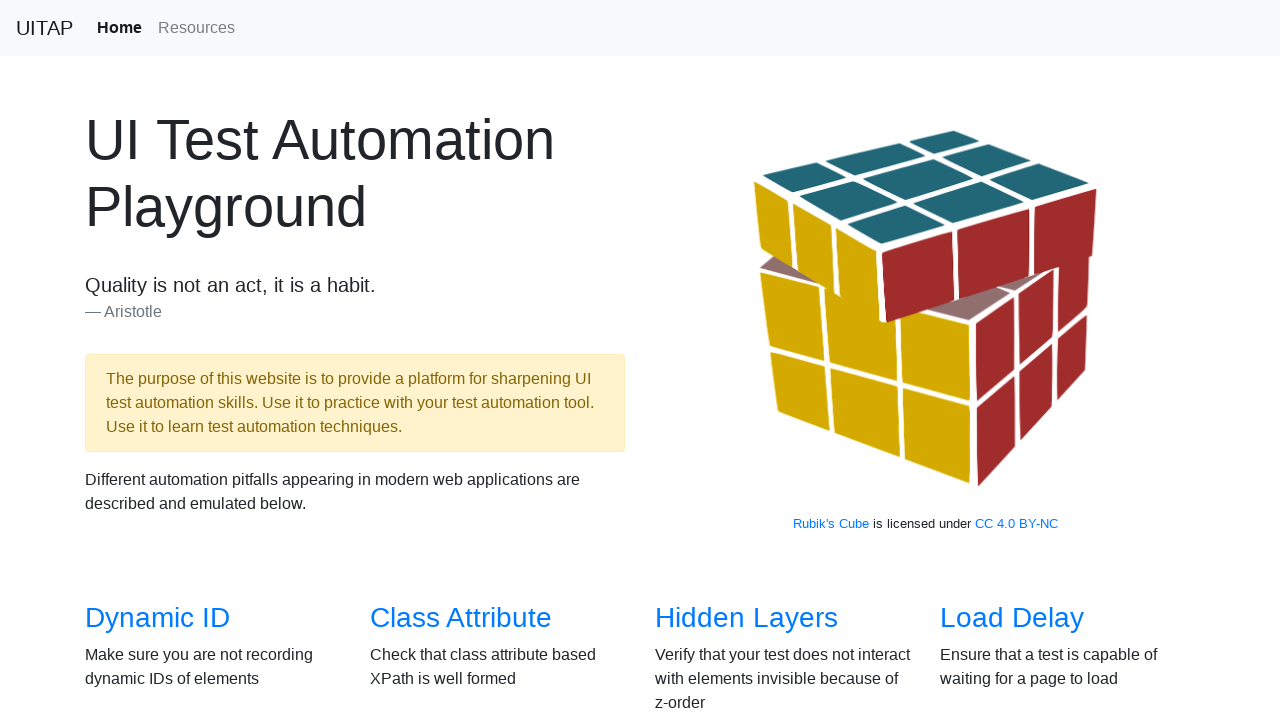

Clicked Alert link to navigate to Alert page at (691, 386) on internal:role=link[name="Alert"i]
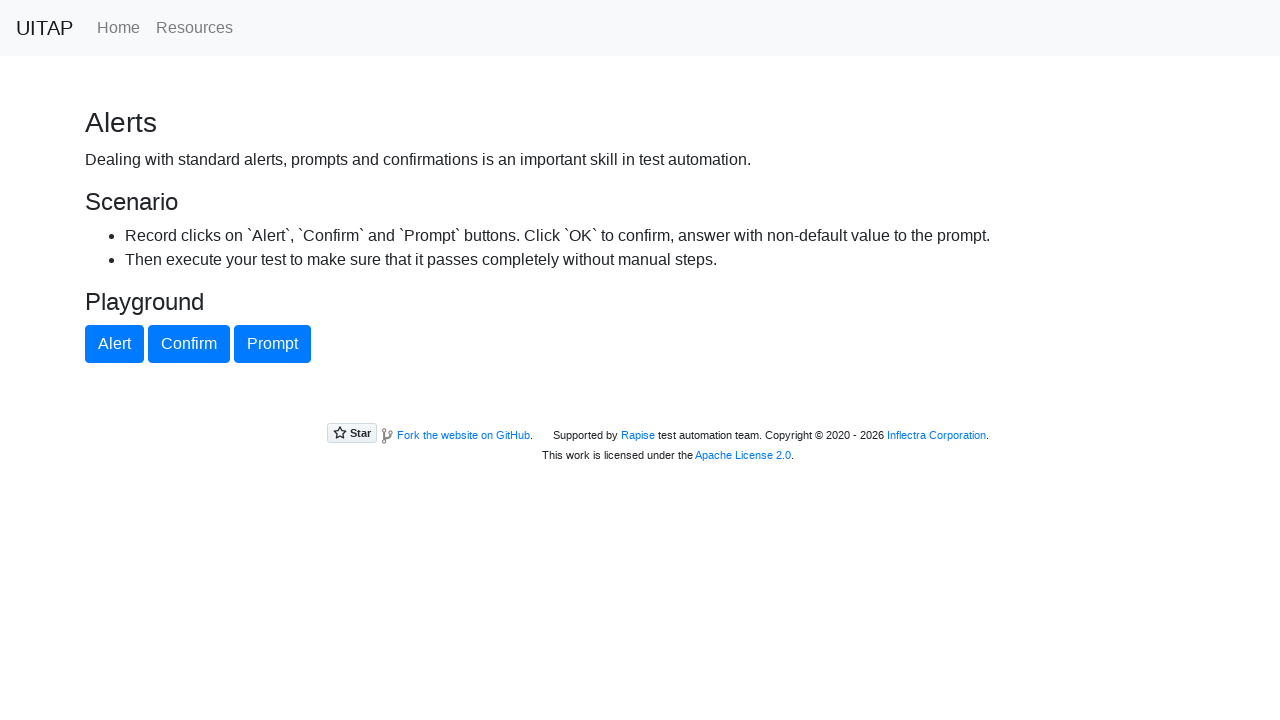

Clicked alert button using CSS selector '.container #alertButton' at (114, 344) on .container #alertButton
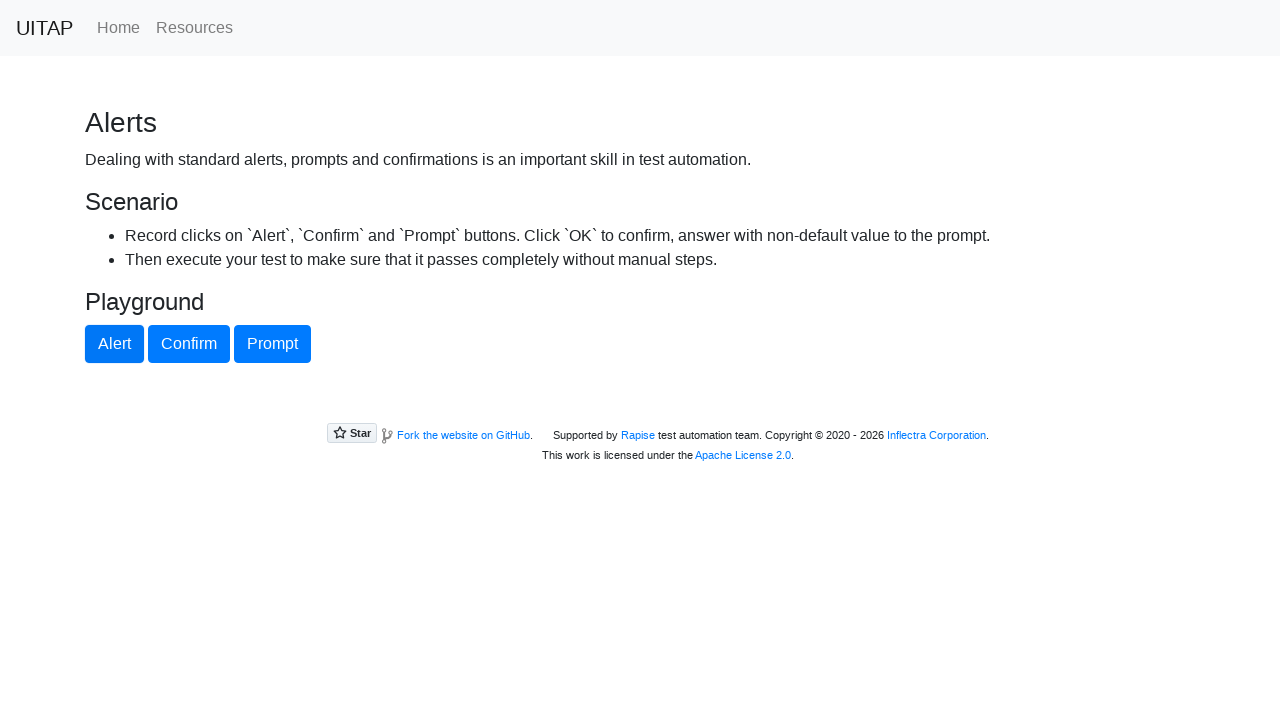

Clicked alert button using chained locators for .container then #alertButton at (114, 344) on .container >> #alertButton
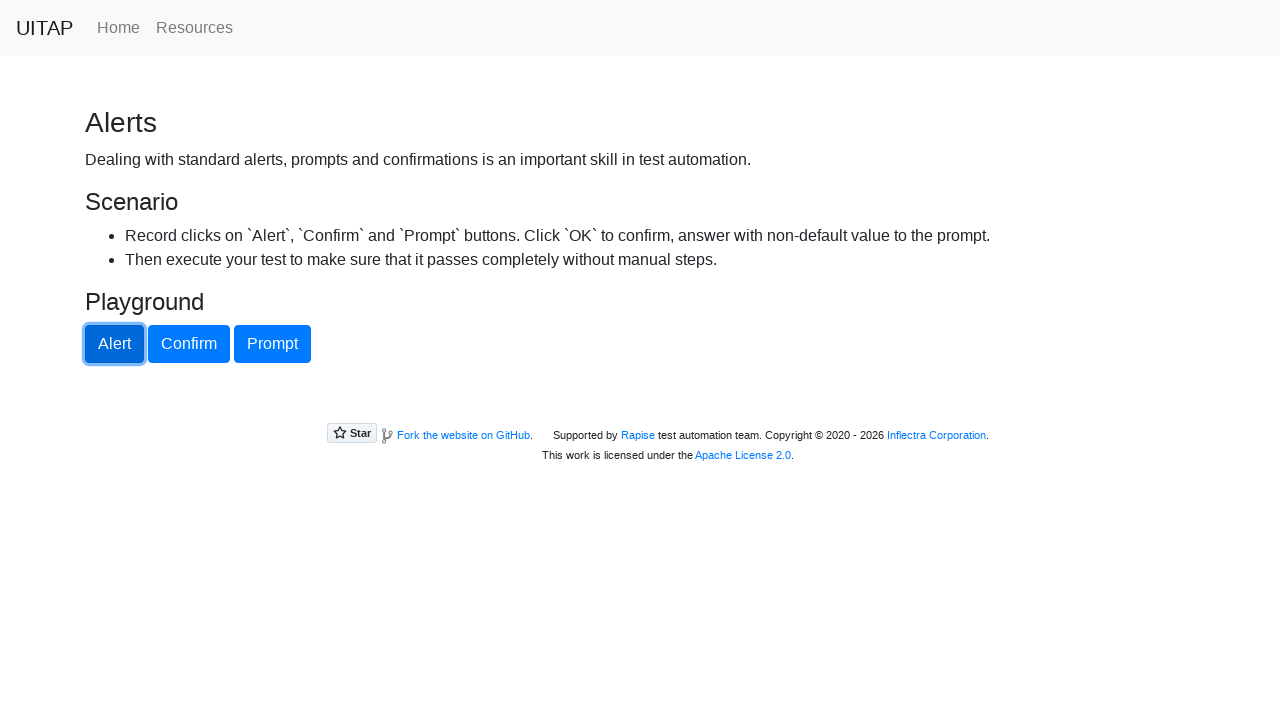

Clicked alert button using mixed locator approach with role selector at (114, 344) on .container >> internal:role=button[name="Alert"i]
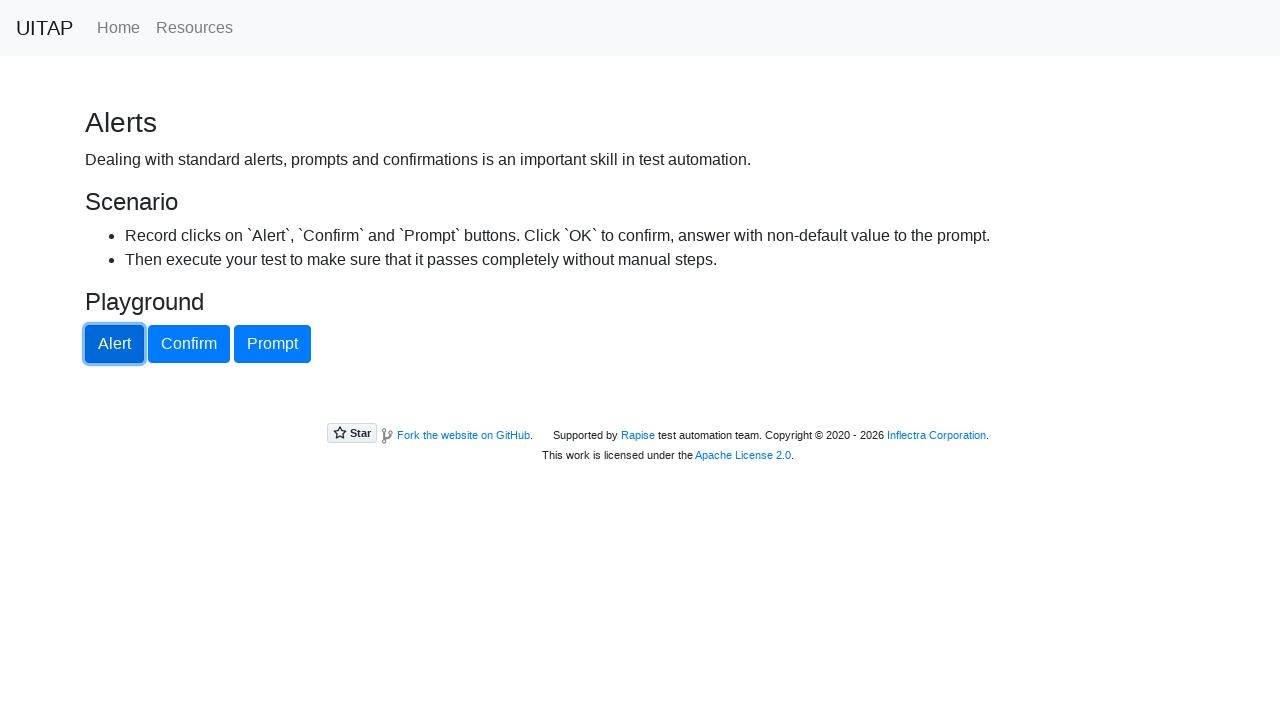

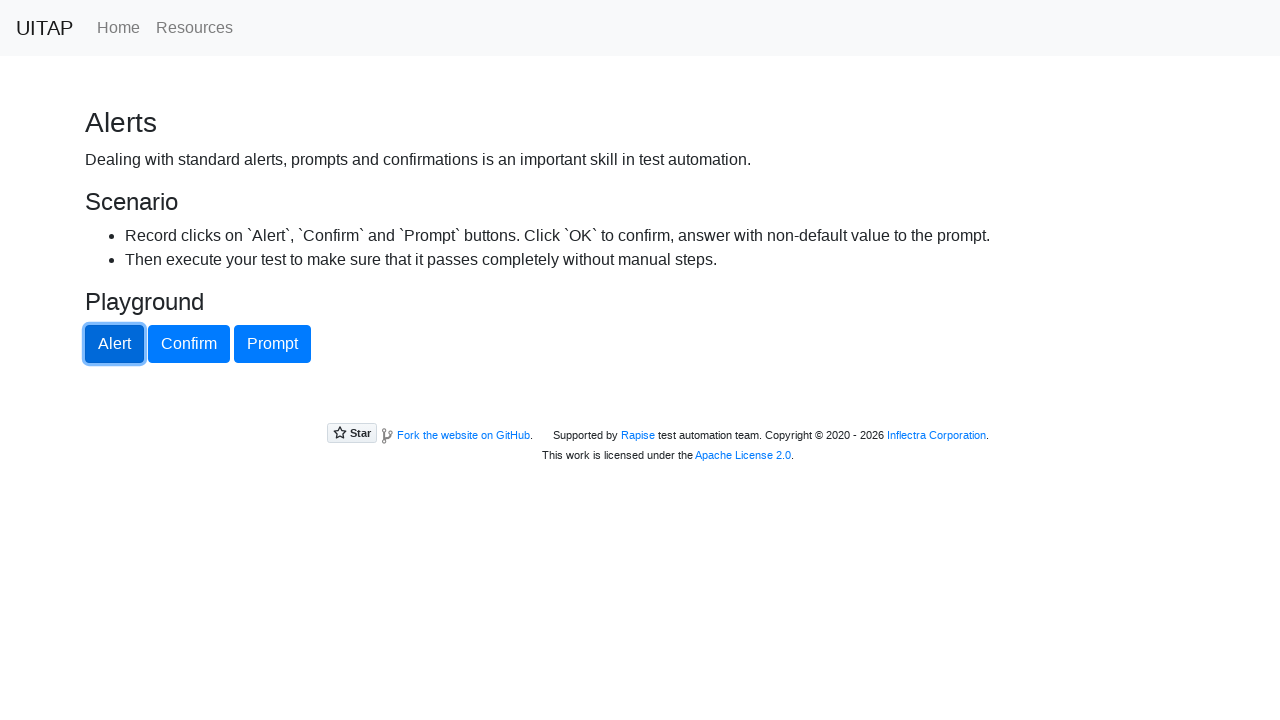